Tests handling of a delayed JavaScript alert by clicking a button that triggers an alert after a delay, waiting for the alert to appear, and accepting it.

Starting URL: https://neotech.vercel.app/alerts

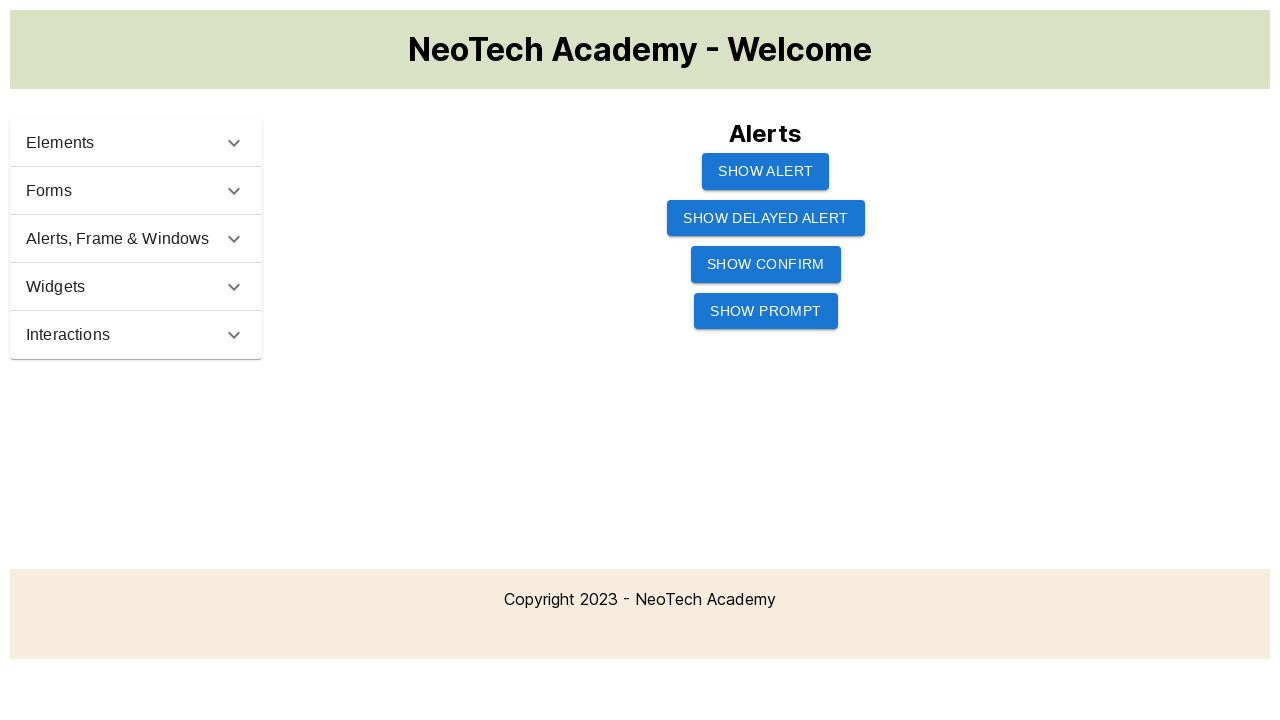

Set up dialog handler to automatically accept alerts
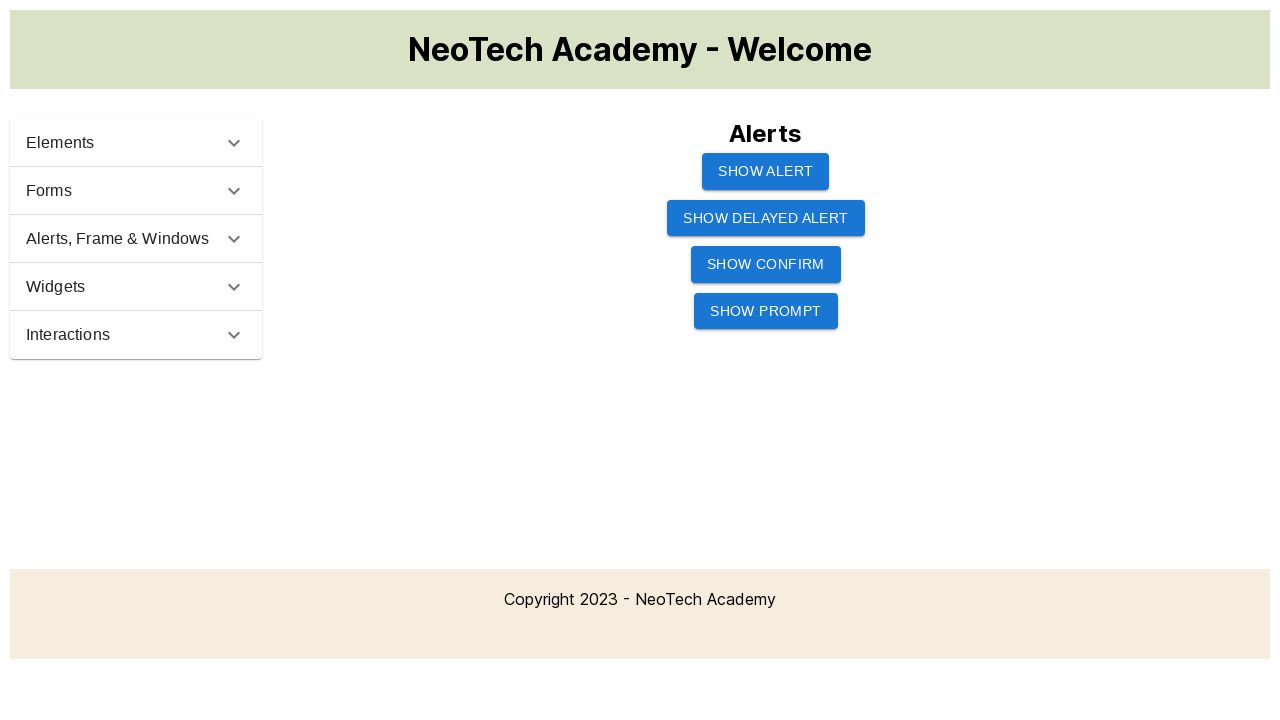

Clicked the delayed alert button at (766, 218) on #btnDelayedAlert
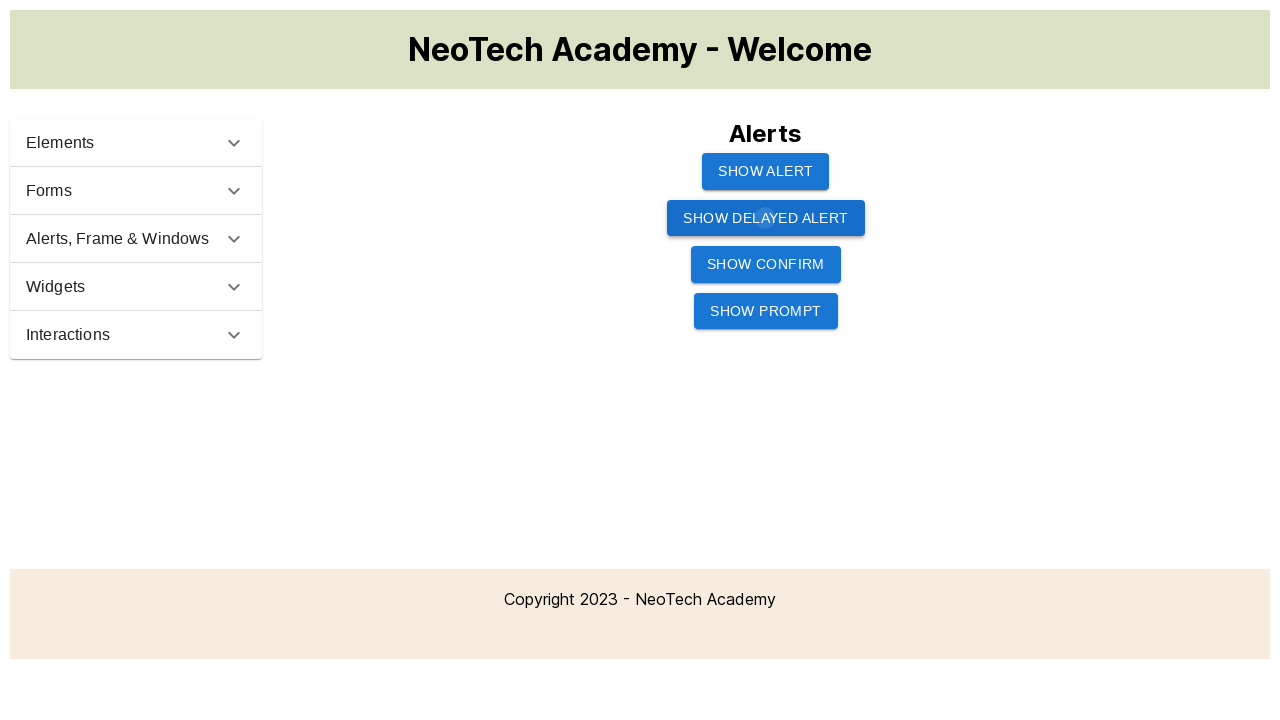

Waited 5 seconds for delayed alert to appear and be accepted
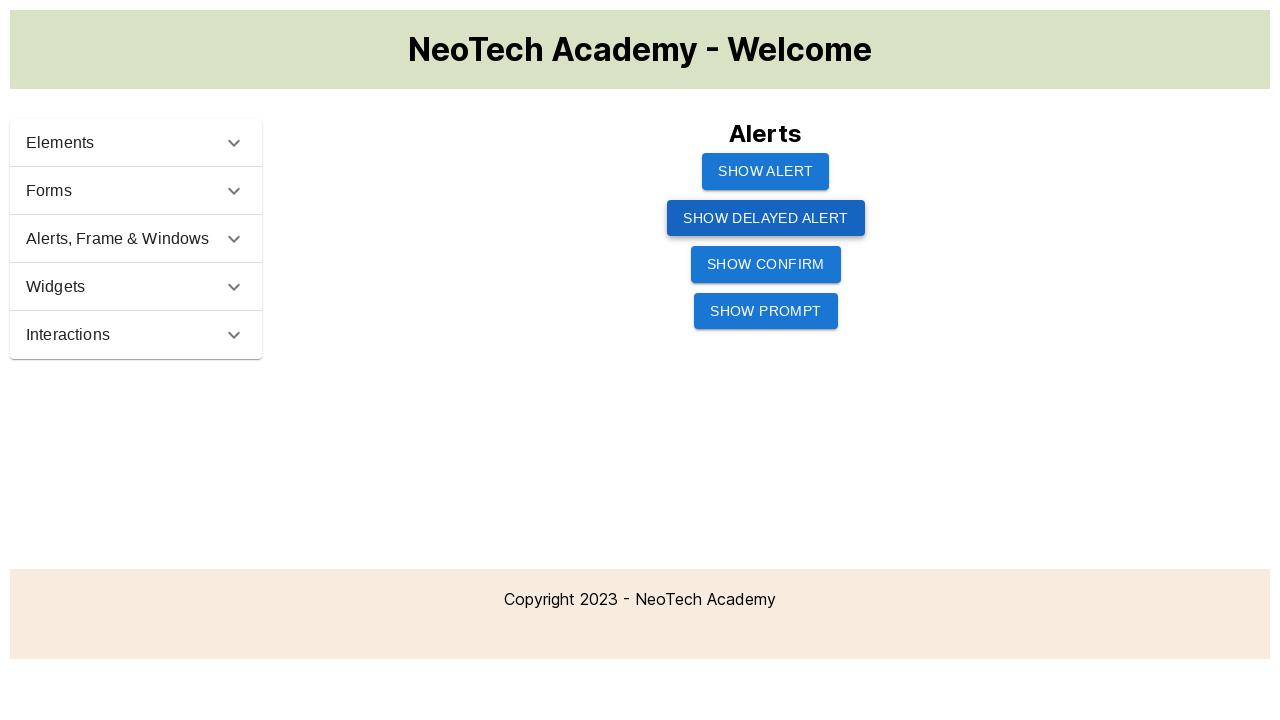

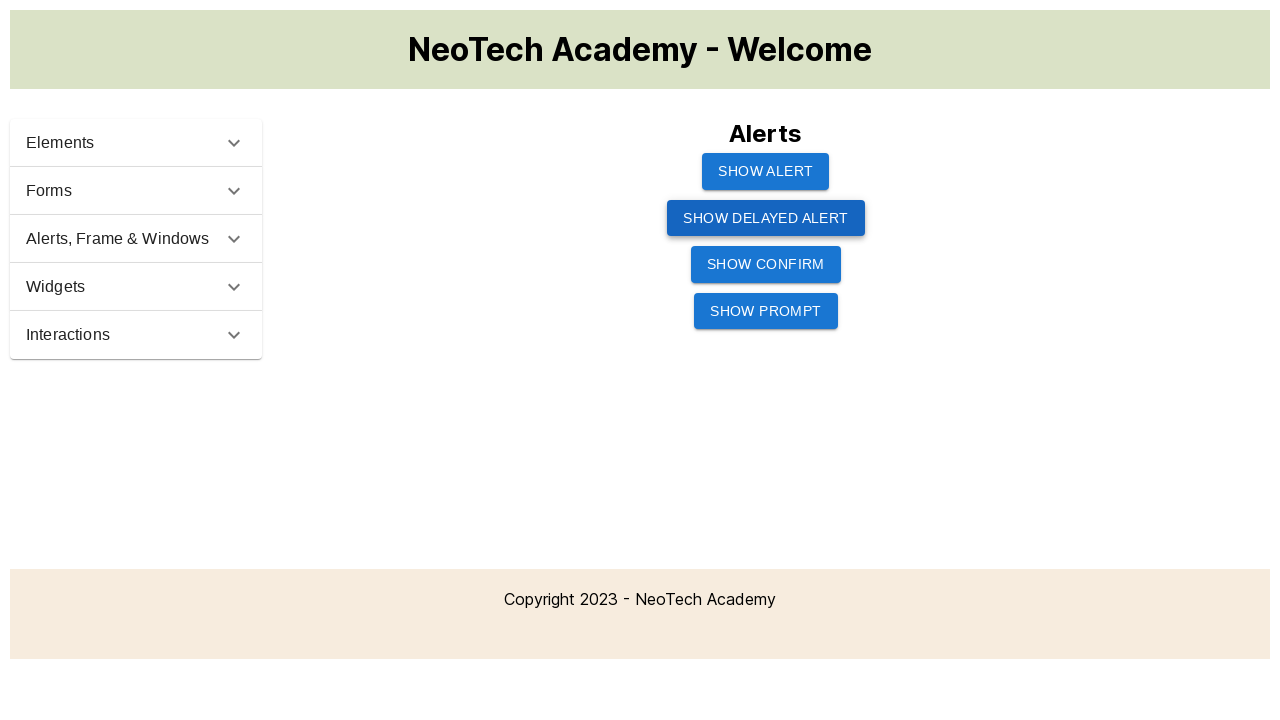